Tests datepicker functionality by entering a date value and pressing Enter to confirm the selection on a form demo page.

Starting URL: http://formy-project.herokuapp.com/datepicker

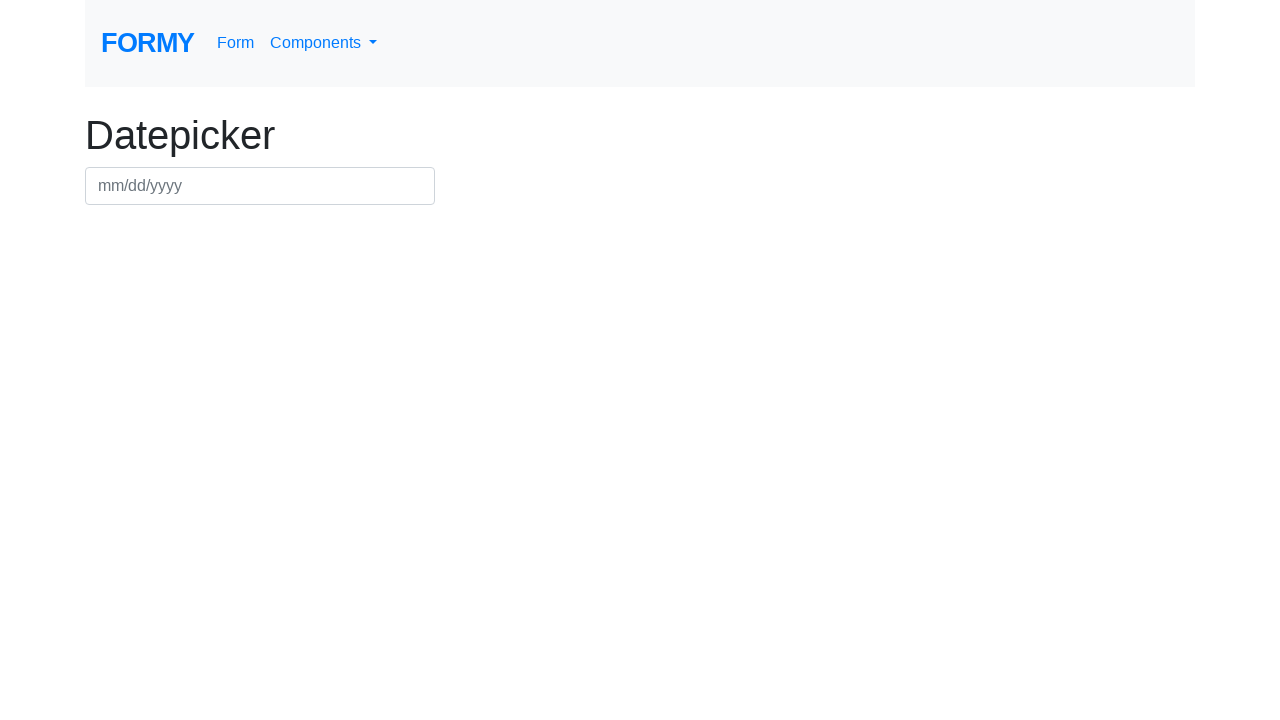

Filled datepicker input with date 09/25/2019 on #datepicker
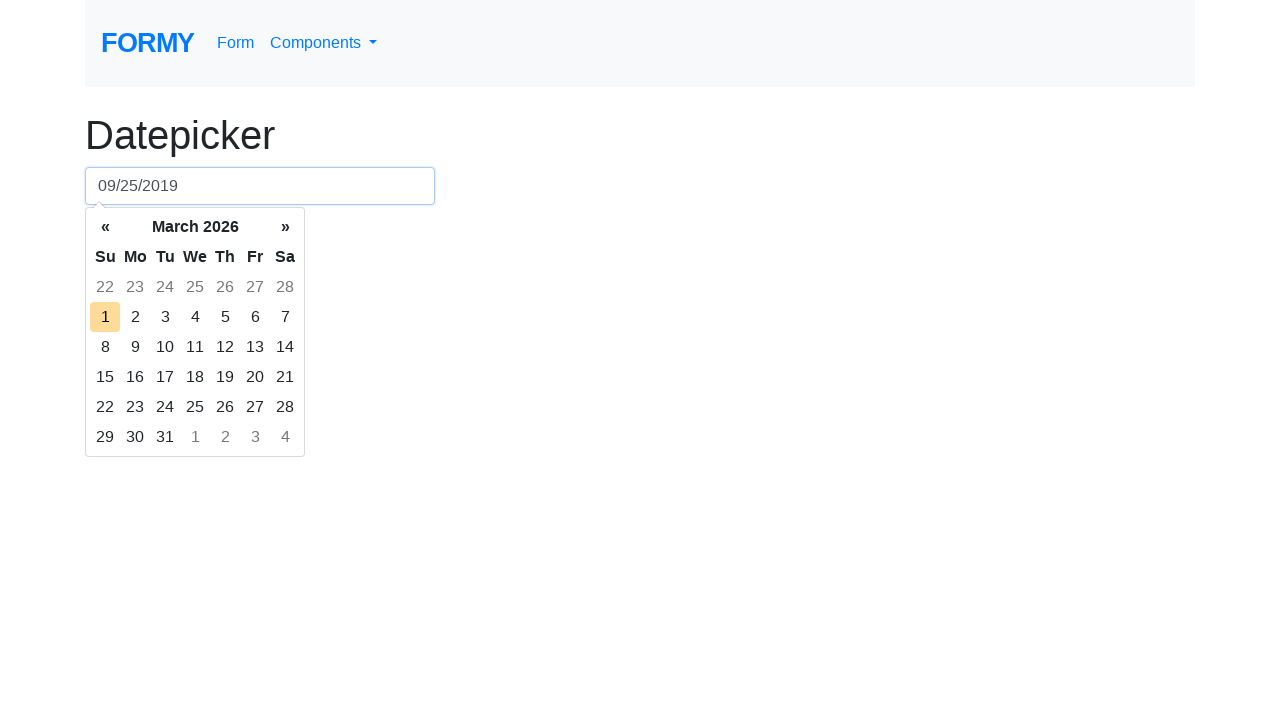

Pressed Enter to confirm date selection on #datepicker
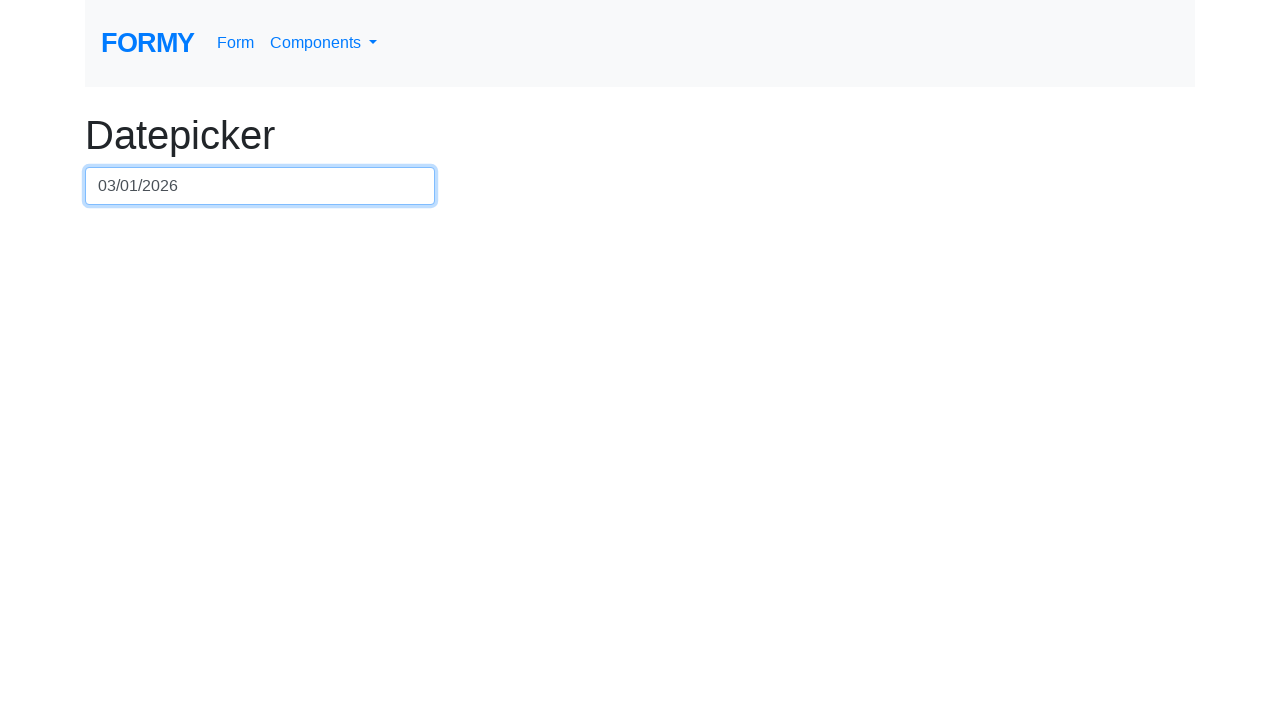

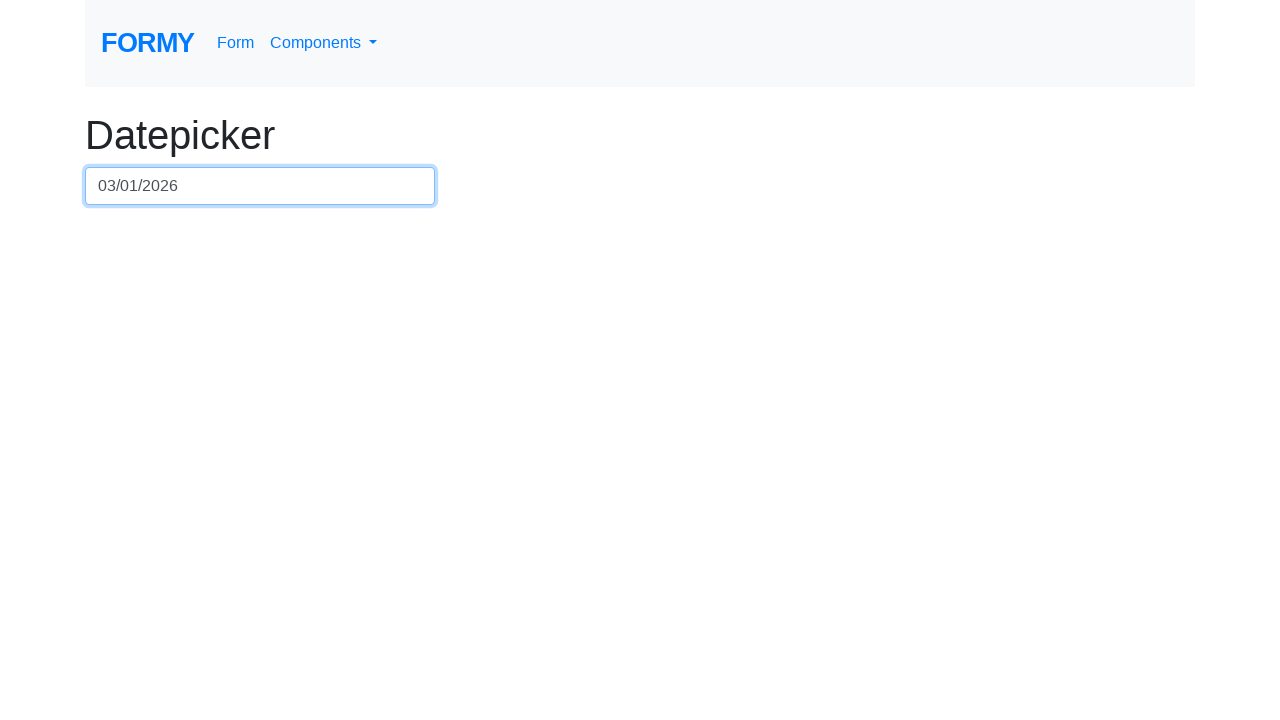